Opens the Selenium official website and maximizes the browser window to verify basic navigation works.

Starting URL: https://www.selenium.dev/

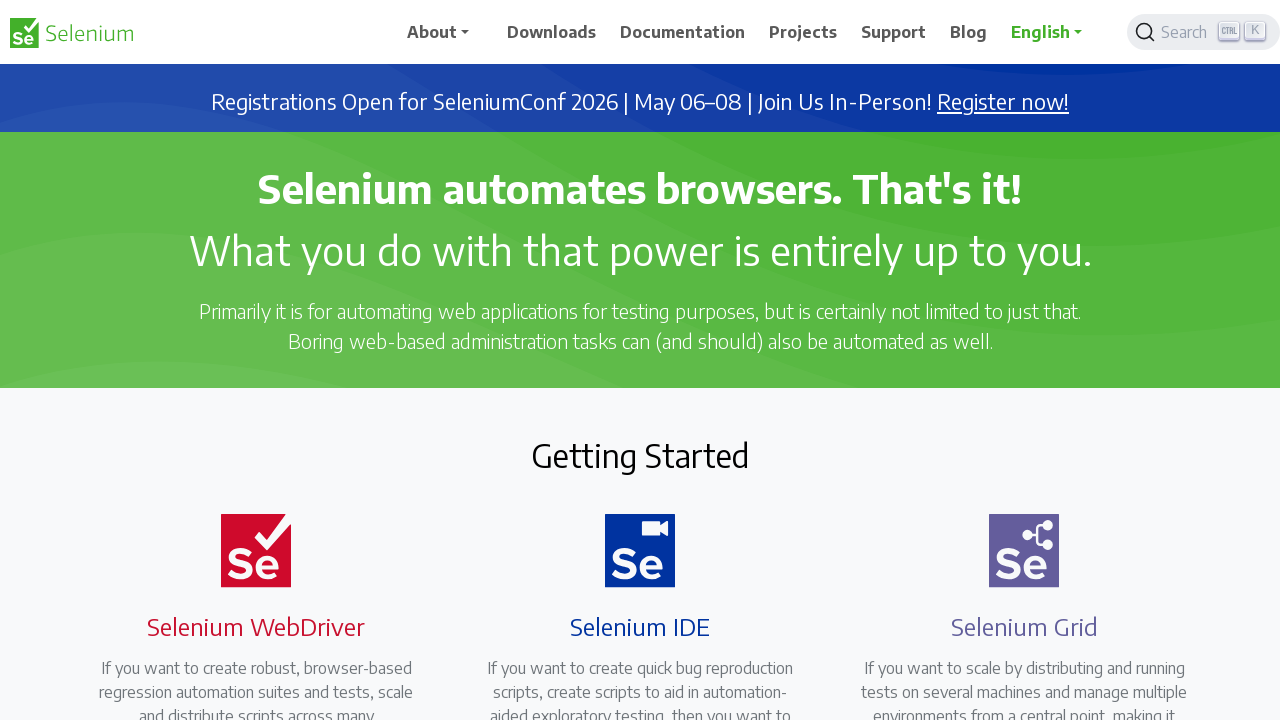

Set viewport to 1920x1080 to maximize browser window
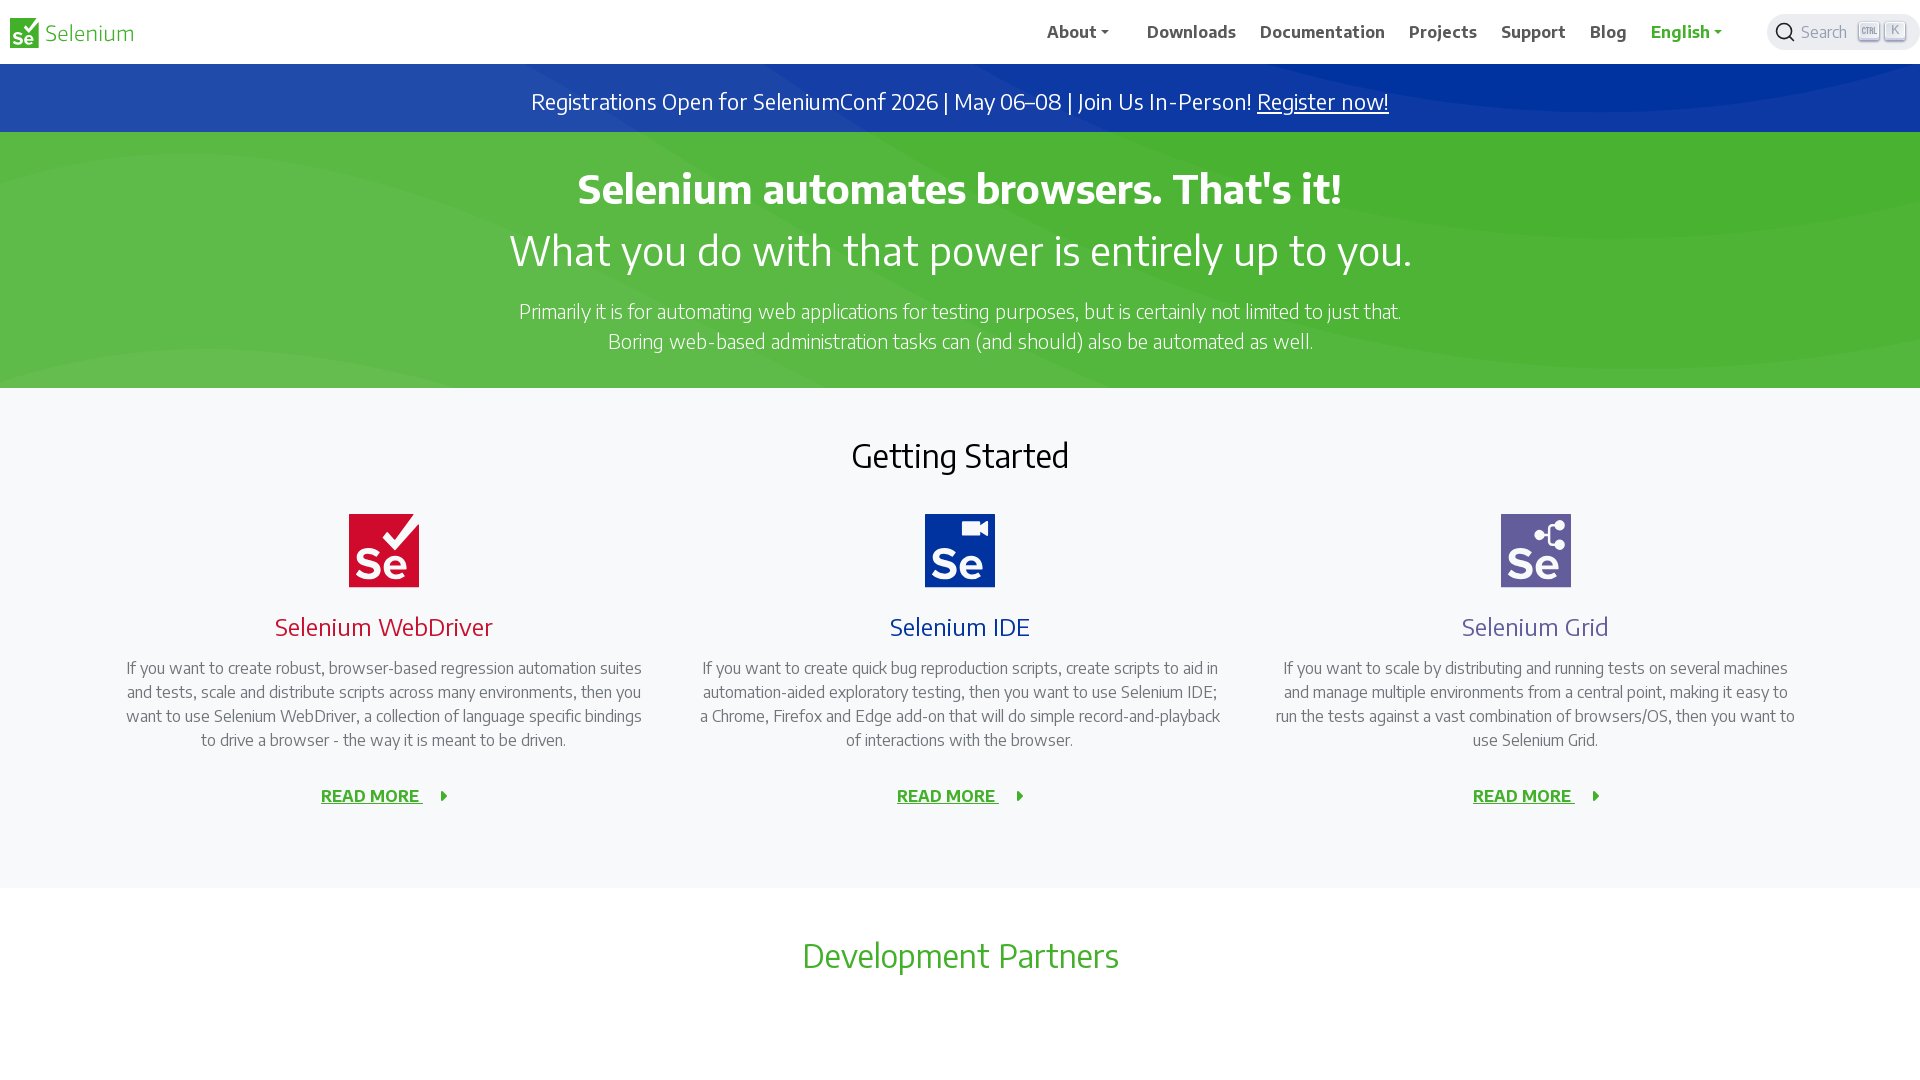

Selenium official website (https://www.selenium.dev/) fully loaded
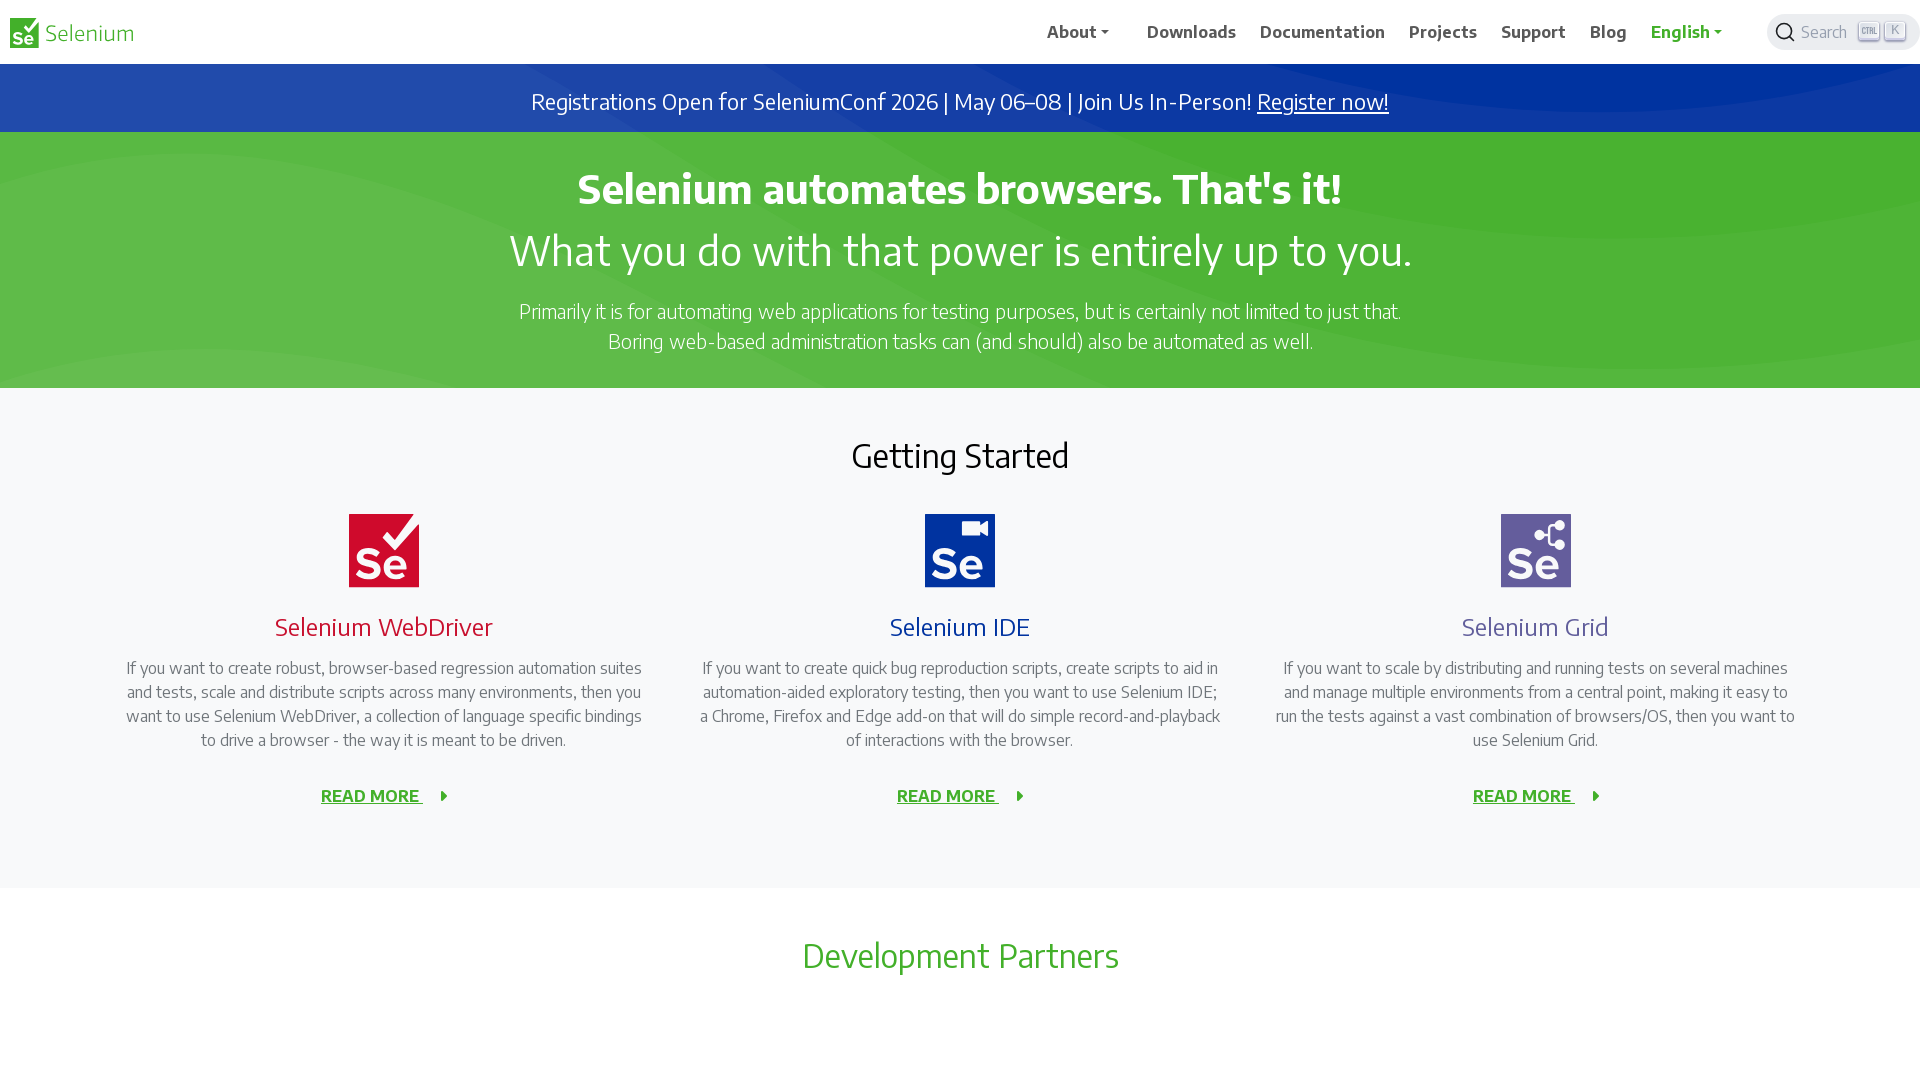

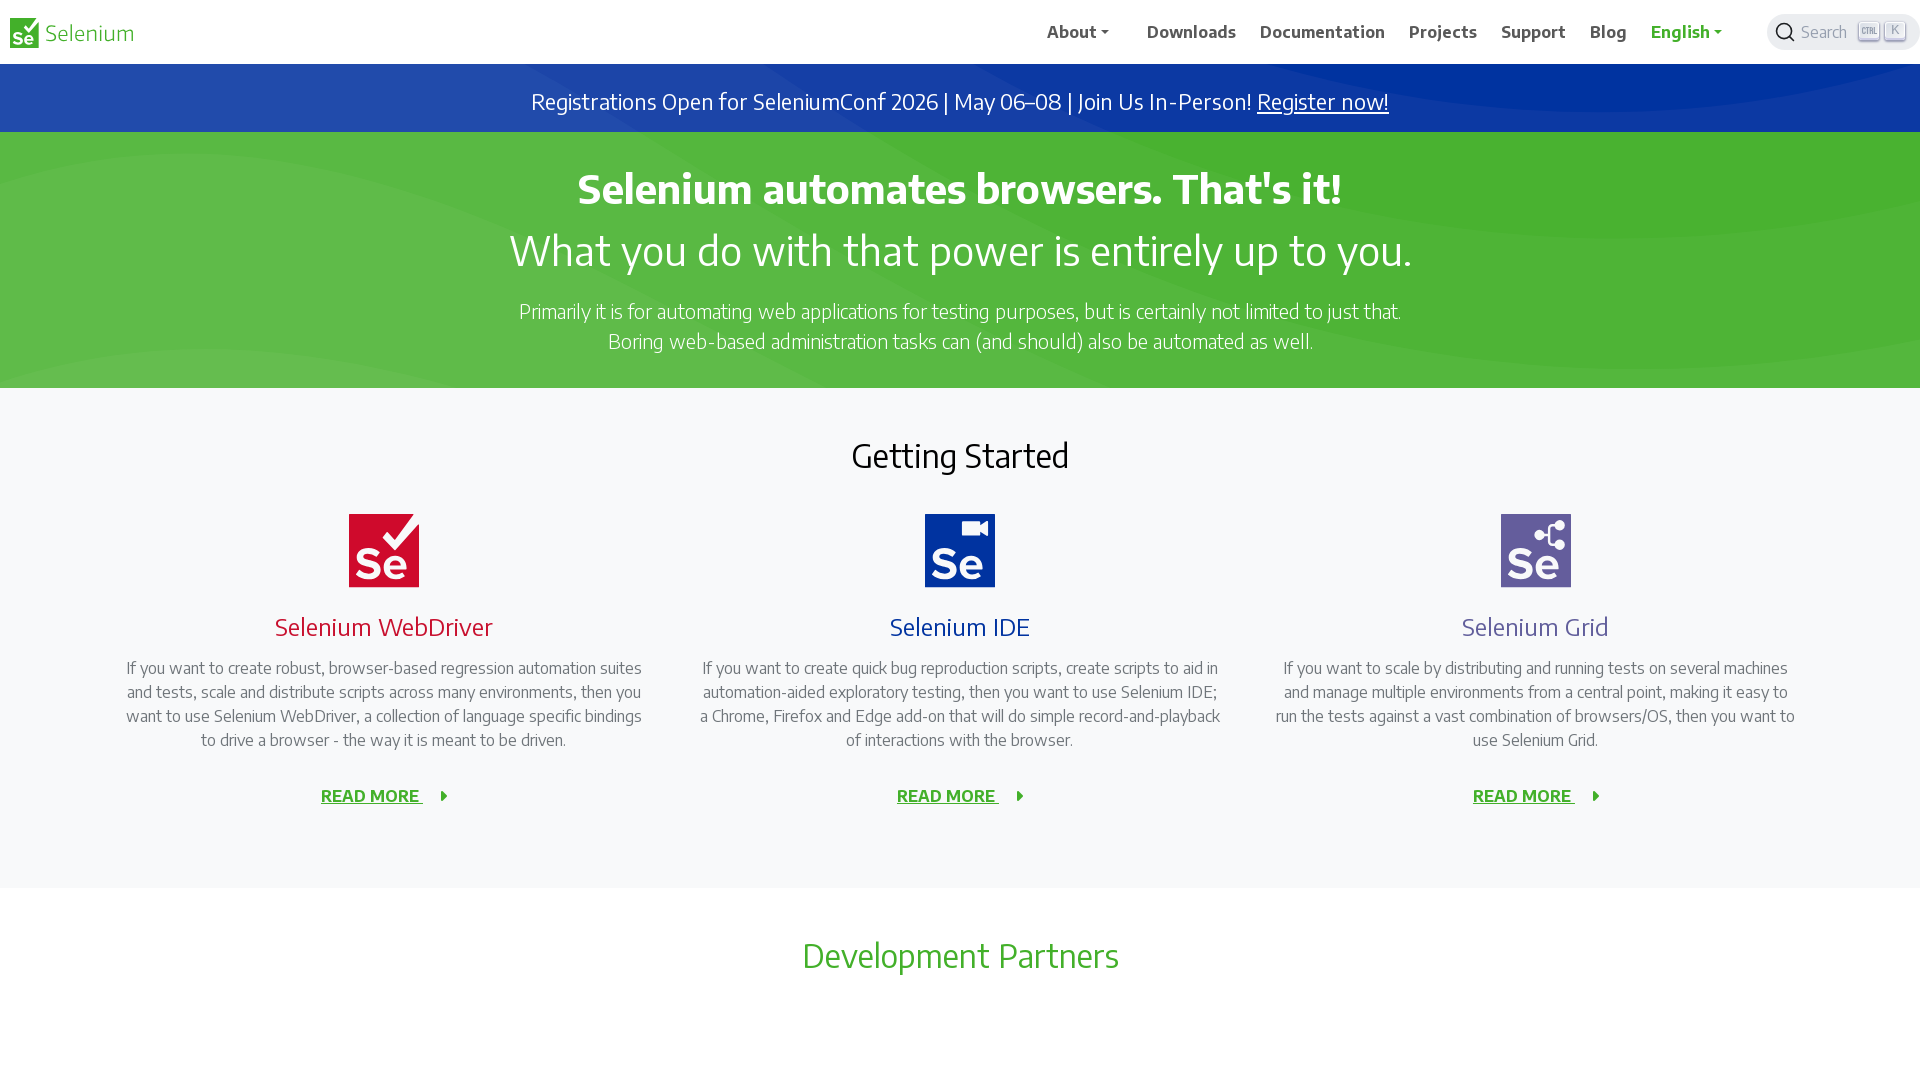